Navigates to testotomasyonu.com and verifies that the URL matches the expected value and that the page title contains the word "test"

Starting URL: https://www.testotomasyonu.com

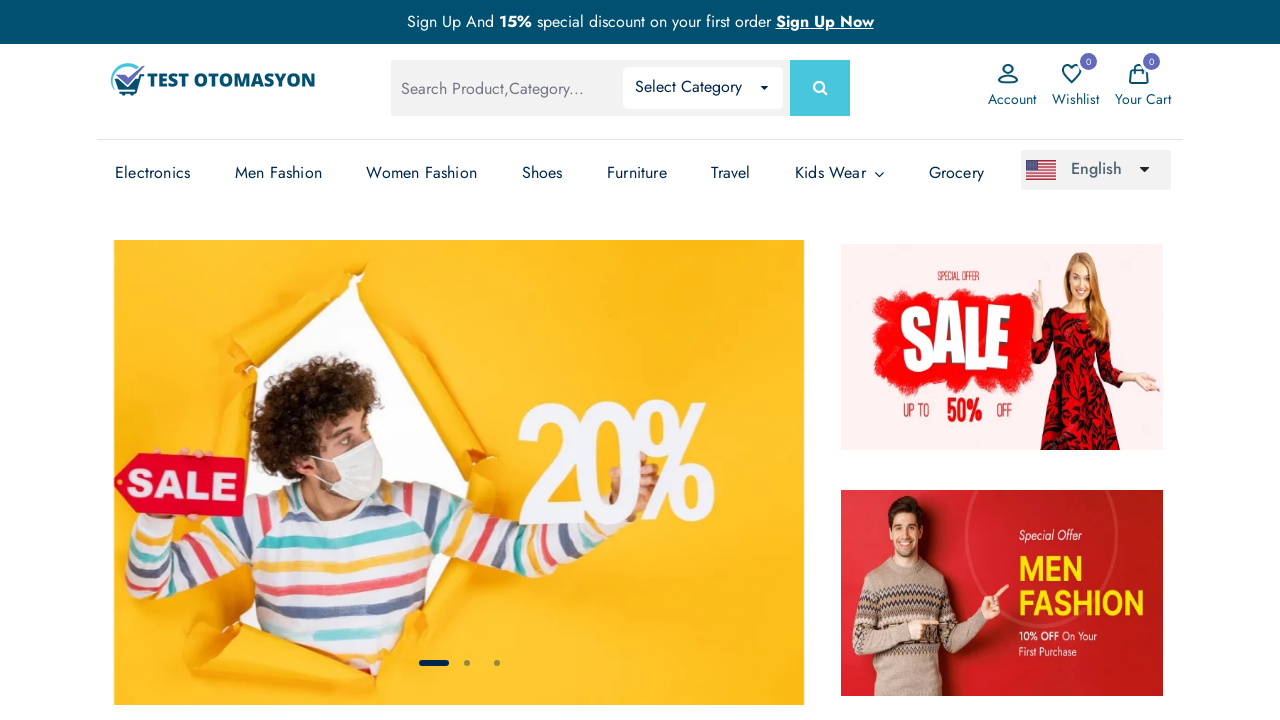

Retrieved current URL from page
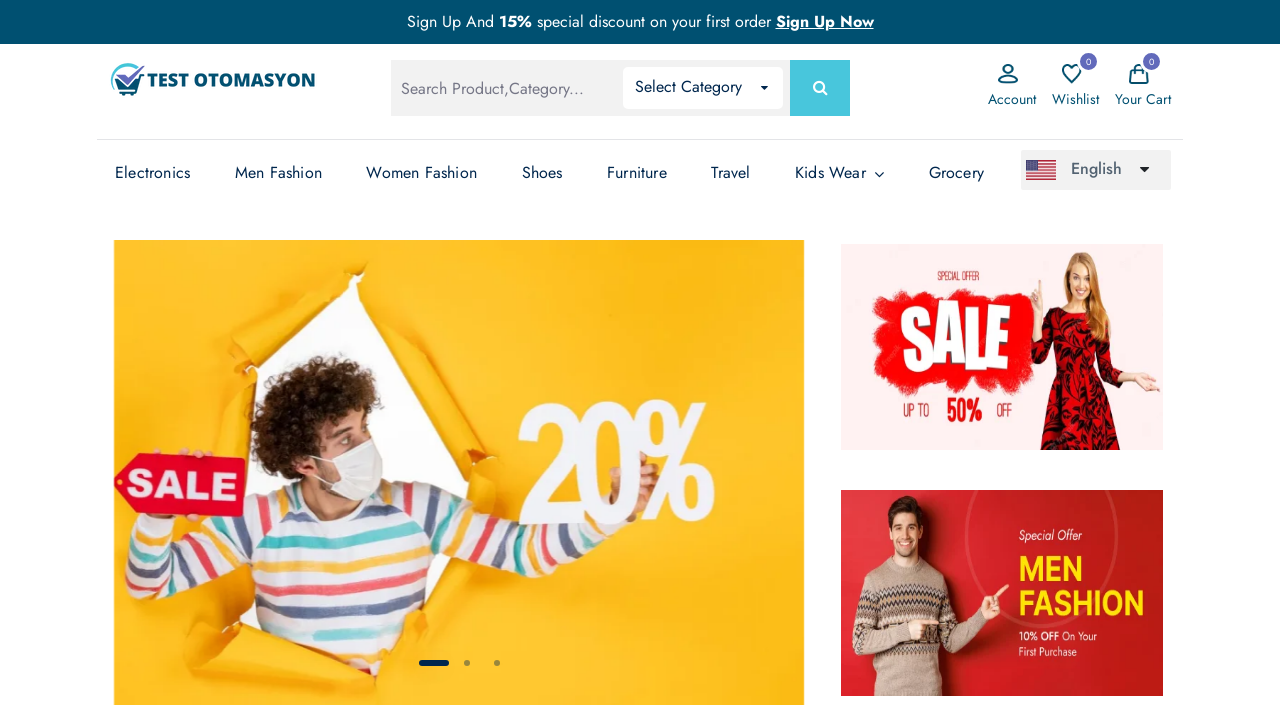

Verified URL matches expected value https://www.testotomasyonu.com/
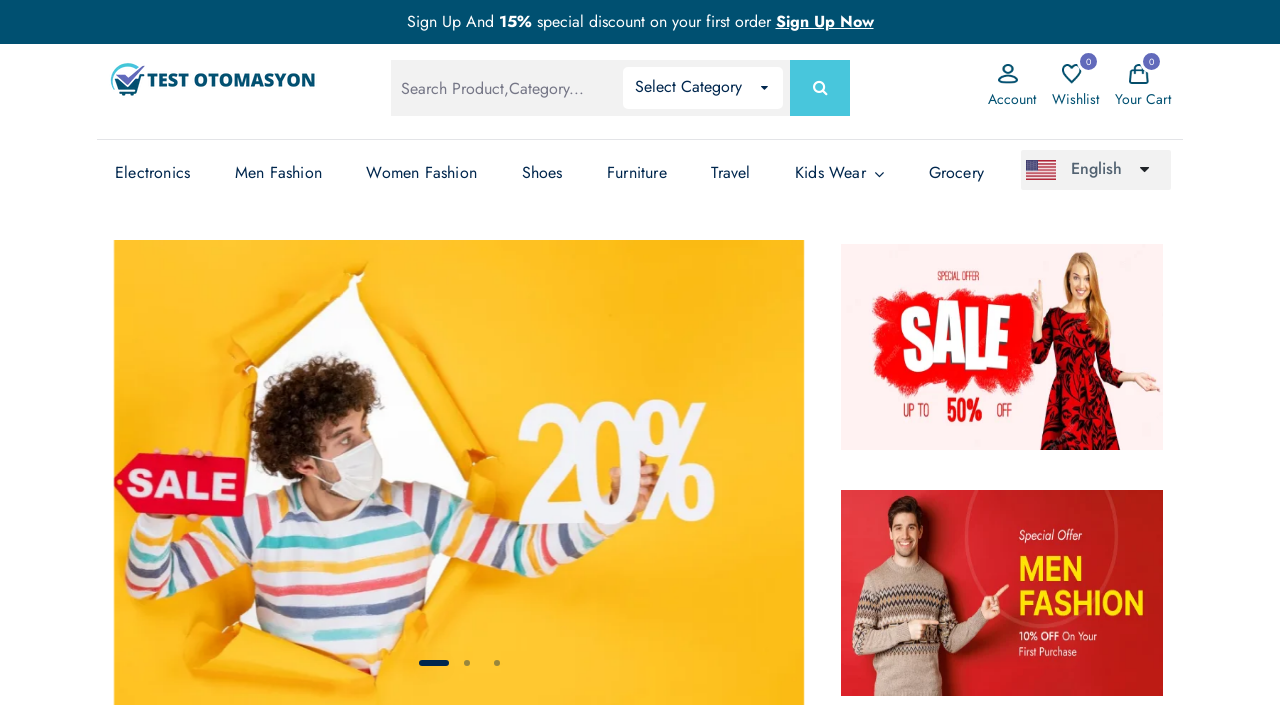

Retrieved page title
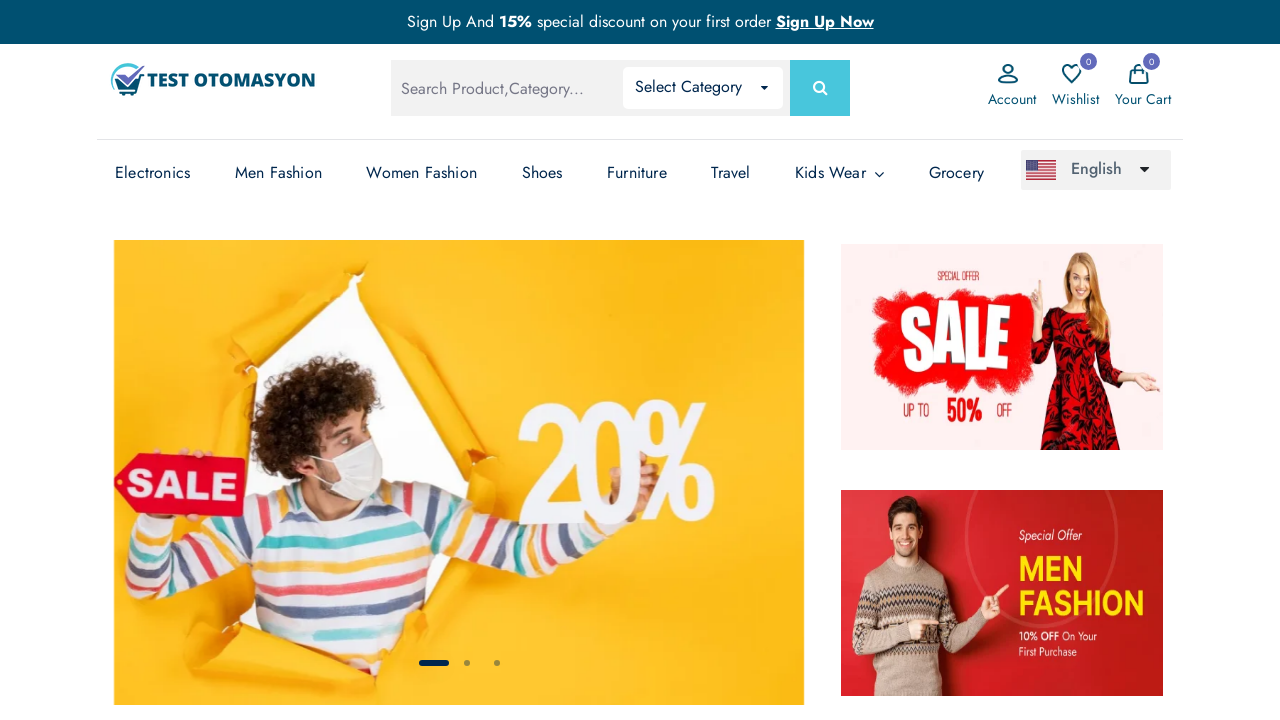

Verified page title contains 'test'
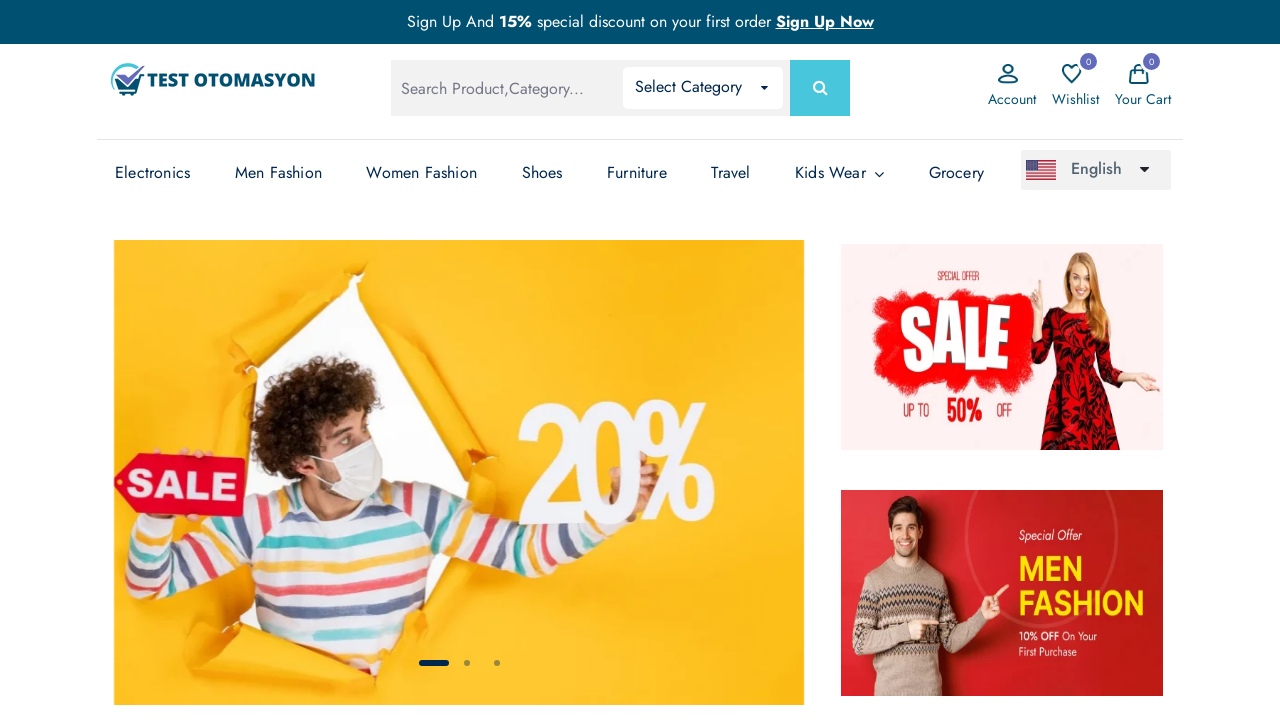

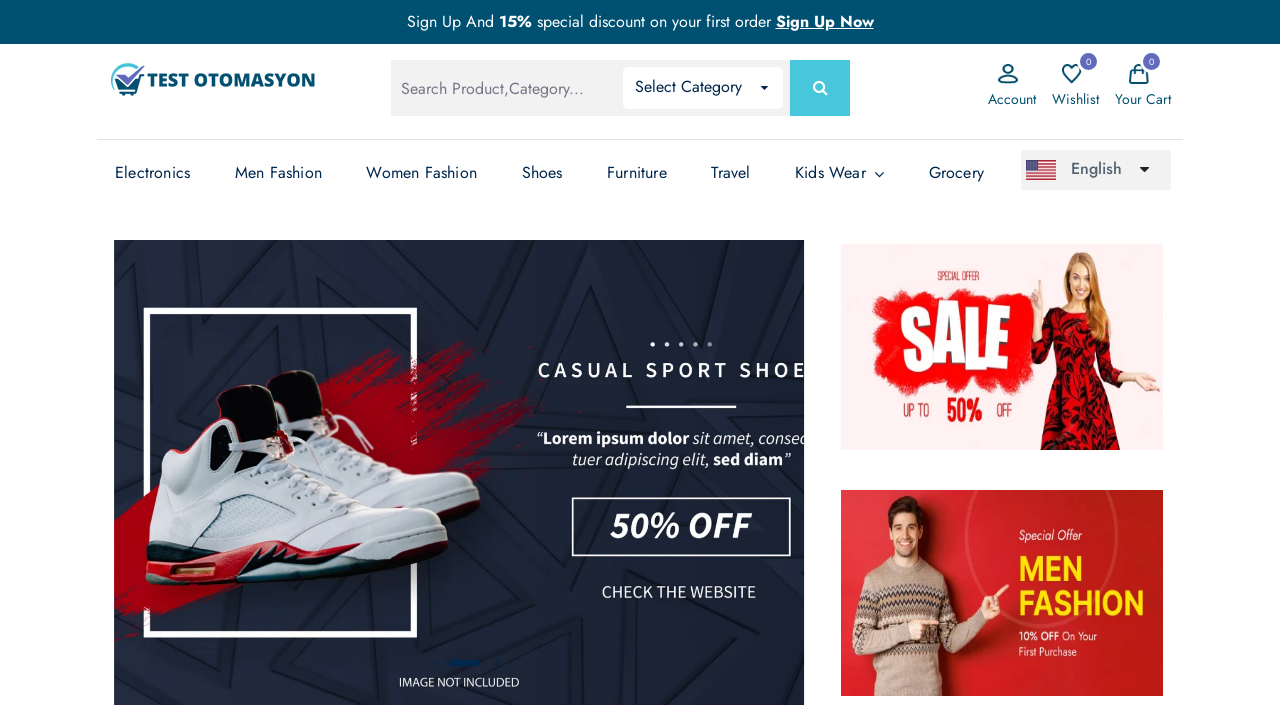